Solves a math captcha by extracting a value from an image attribute, calculating the result, and submitting a form with checkboxes

Starting URL: http://suninjuly.github.io/get_attribute.html

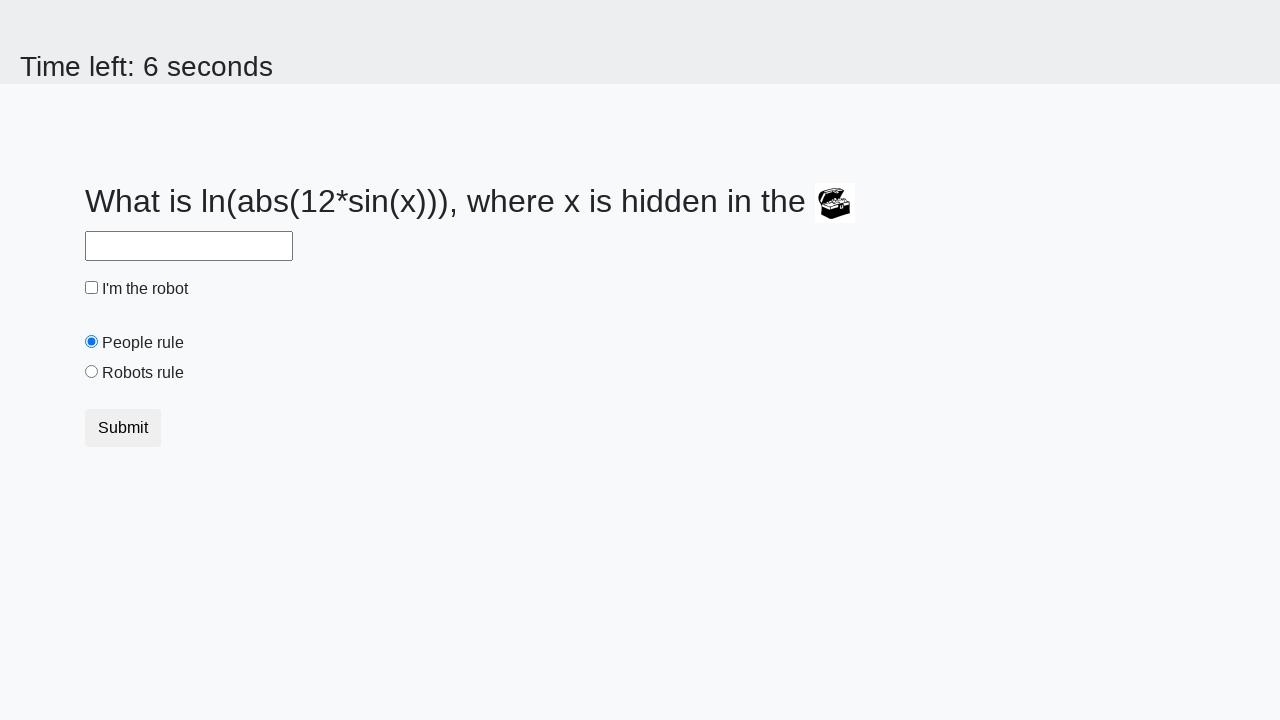

Located treasure image element
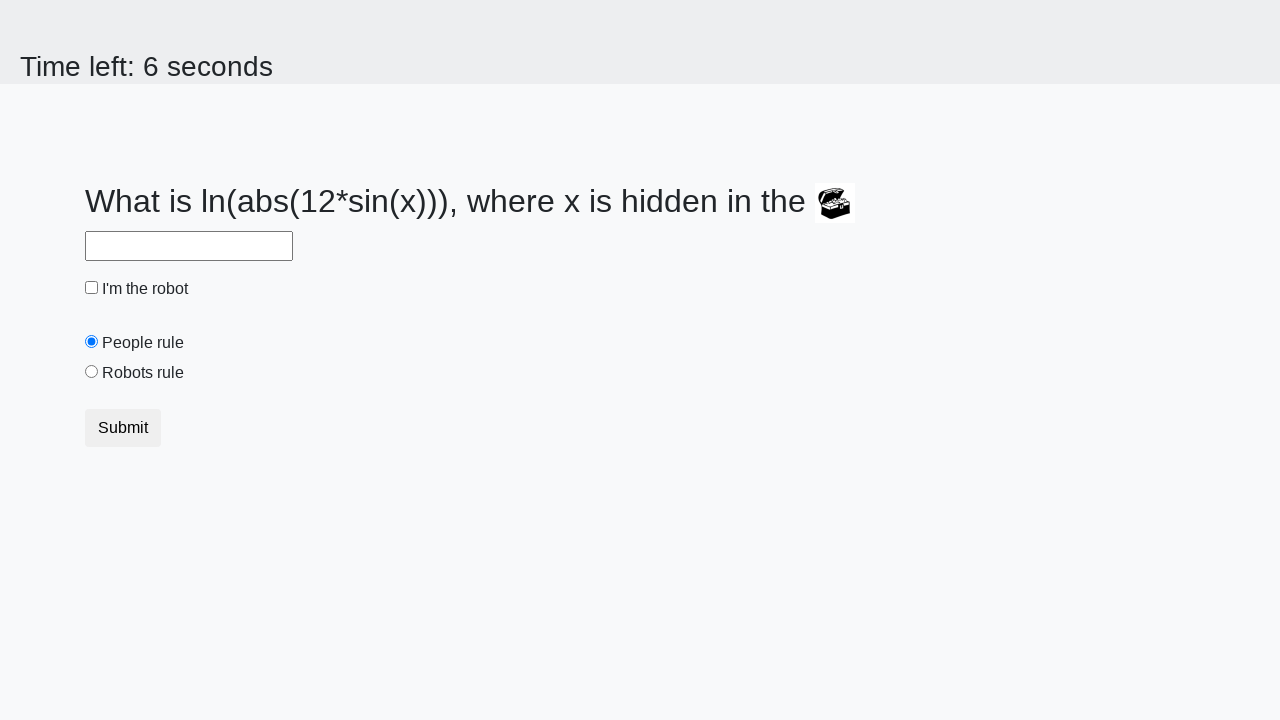

Extracted valuex attribute from treasure image: 109
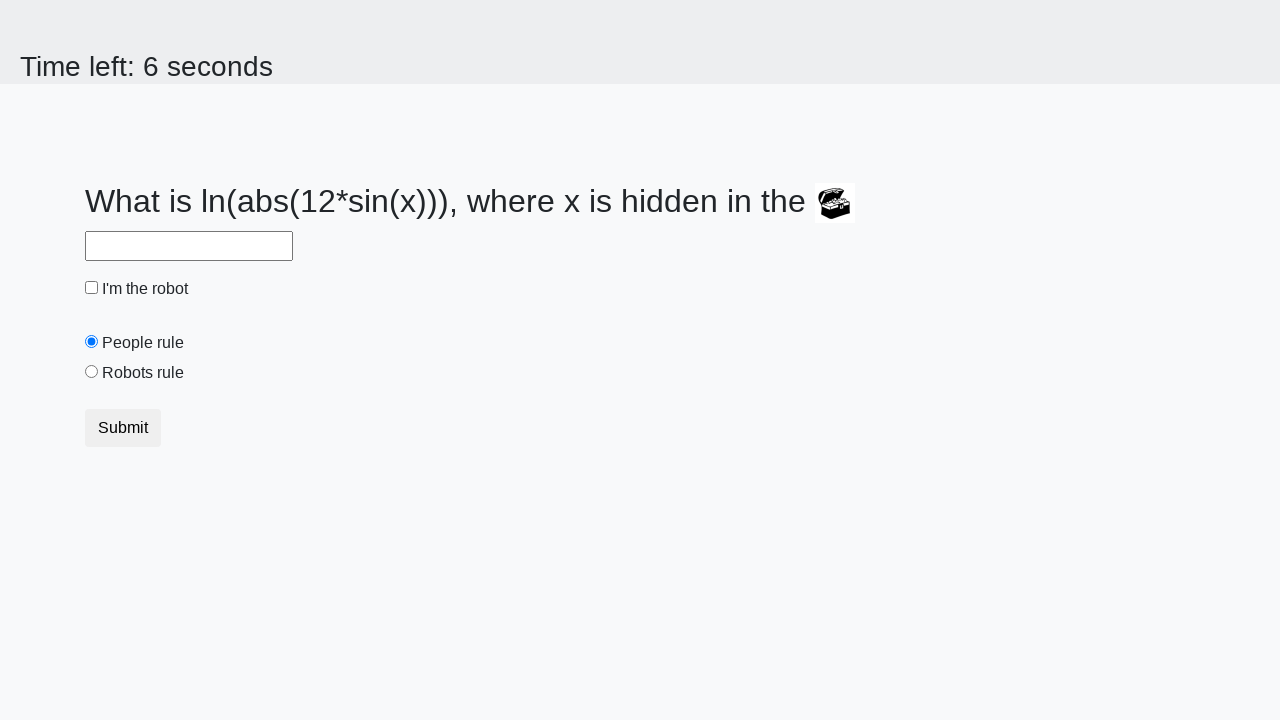

Calculated math captcha result: 2.2824753690713755
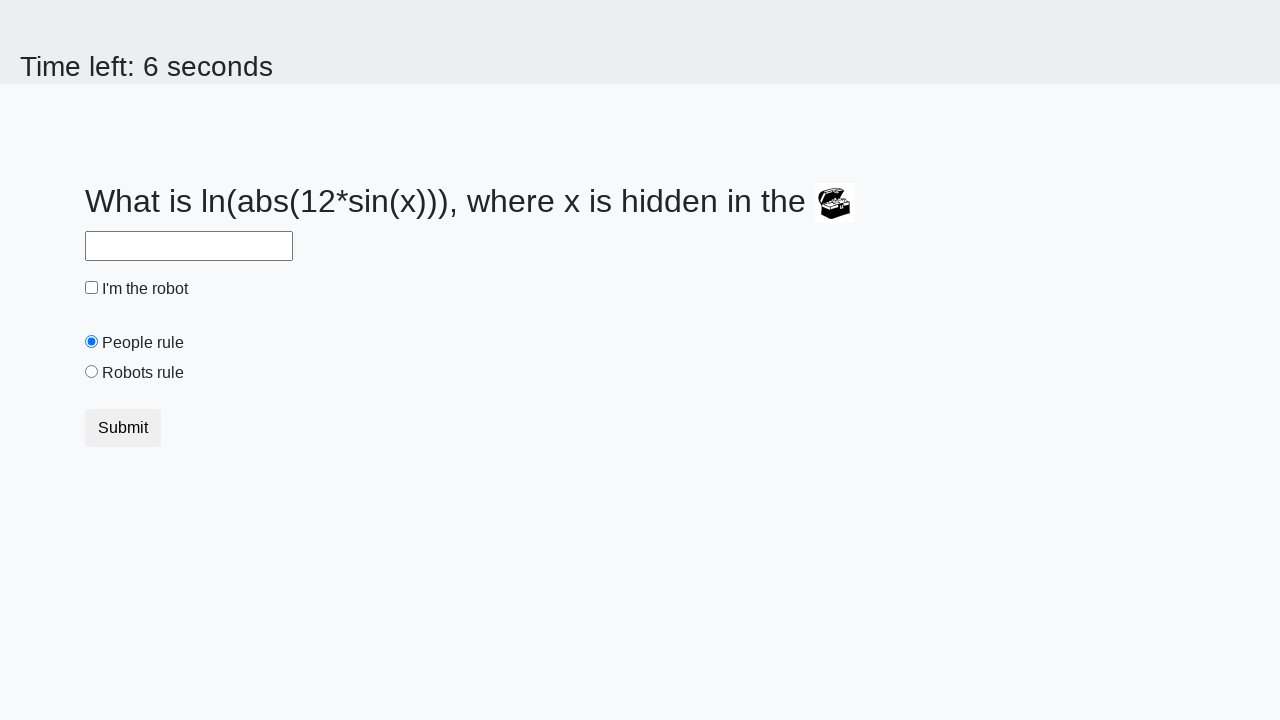

Filled answer field with calculated value on #answer
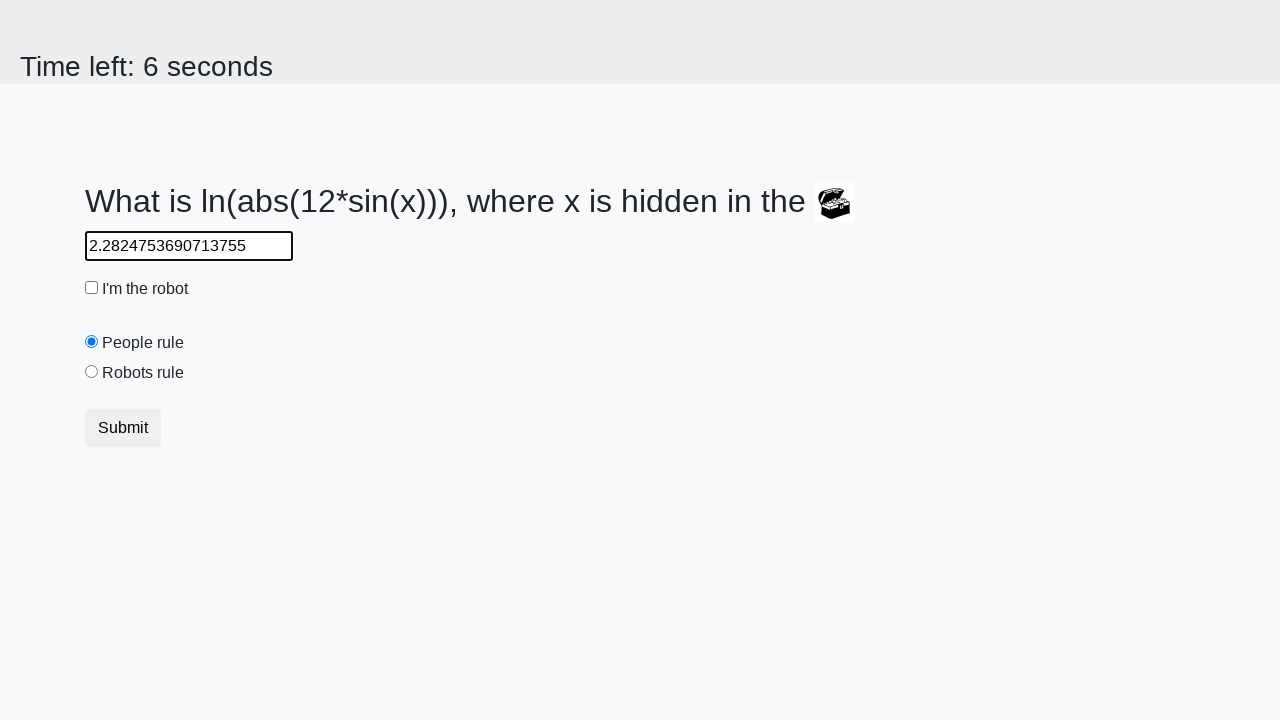

Clicked robot checkbox at (92, 288) on #robotCheckbox
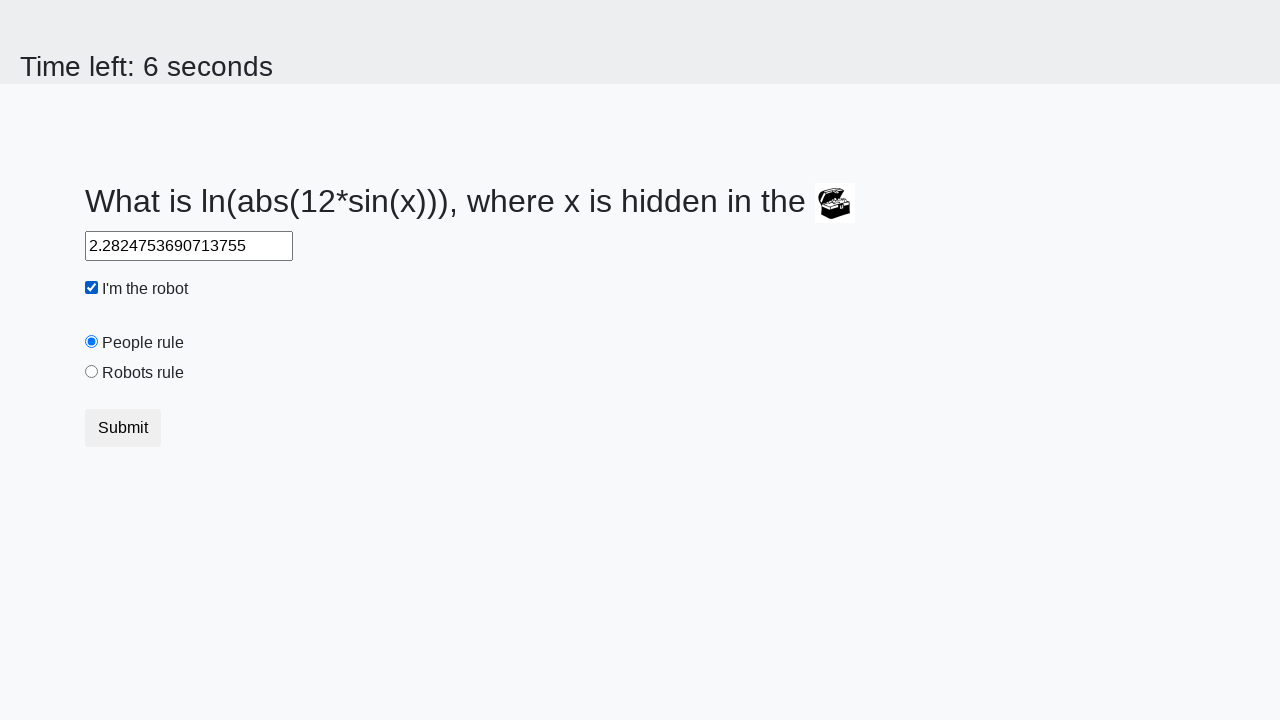

Clicked robots rule radio button at (92, 372) on #robotsRule
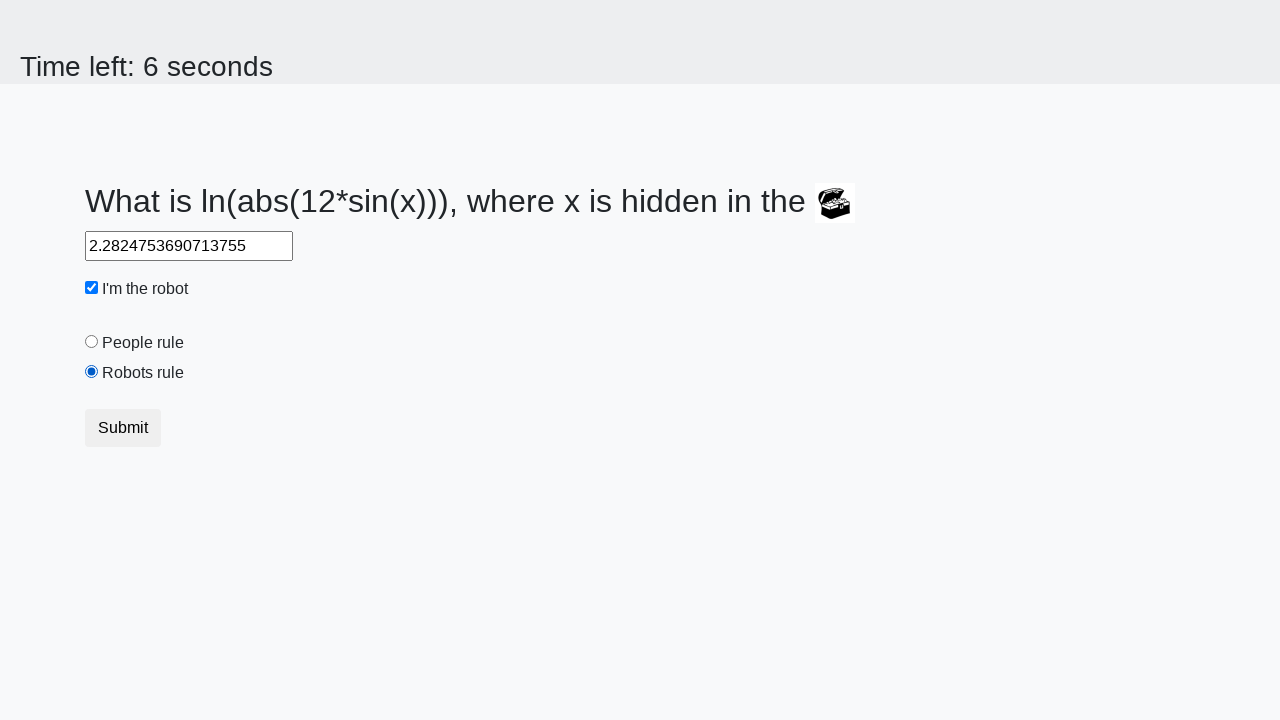

Submitted form at (123, 428) on button[type="submit"]
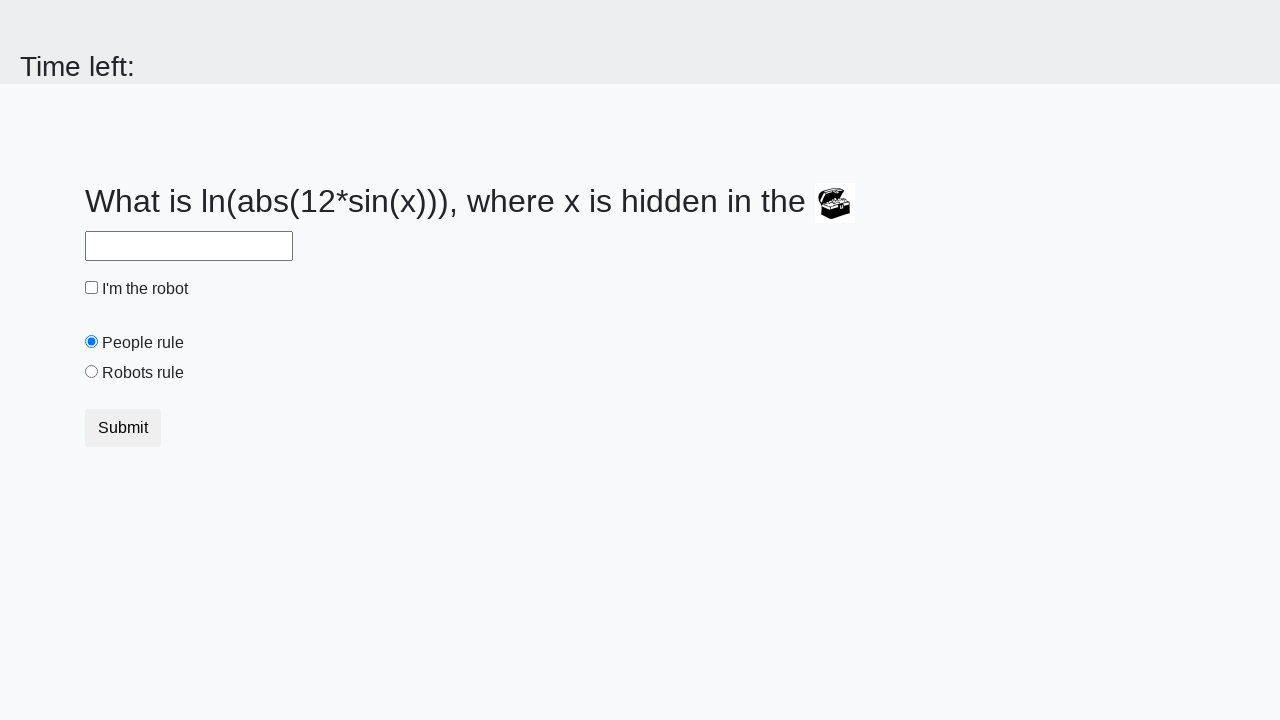

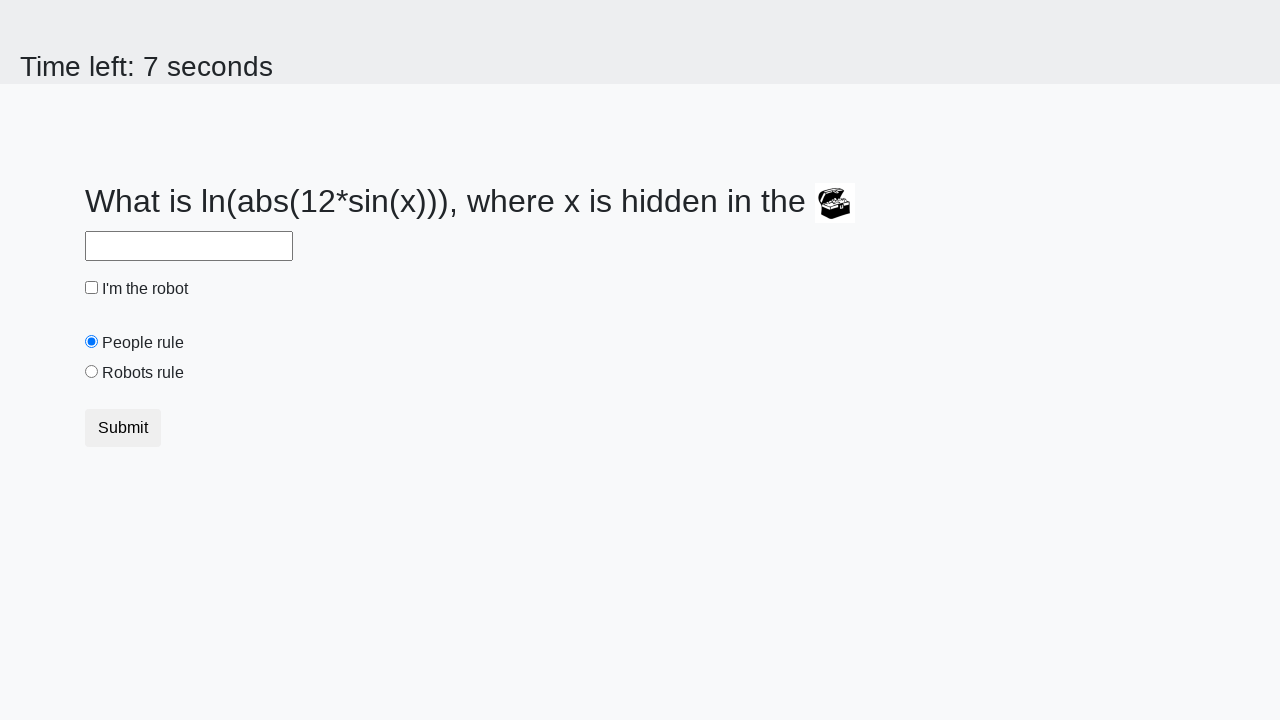